Tests dismissing a JavaScript prompt dialog without entering text and verifies the null result message.

Starting URL: https://testpages.eviltester.com/styled/alerts/alert-test.html

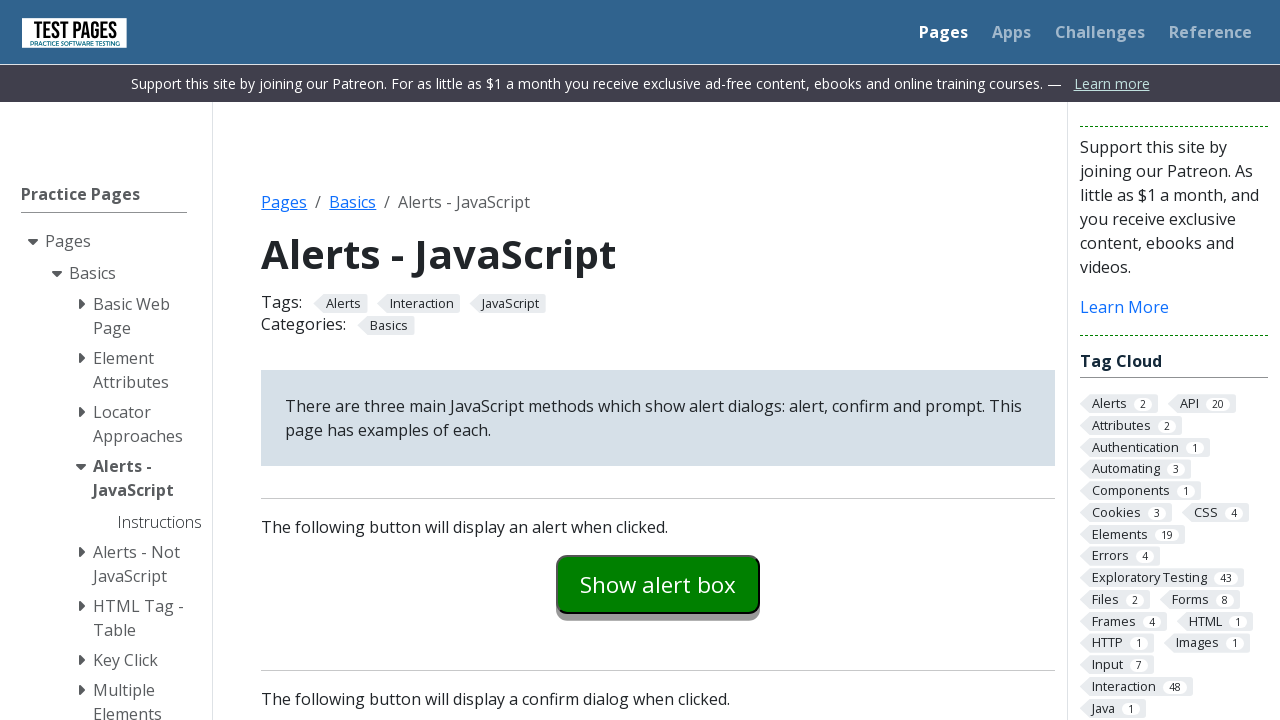

Set up dialog handler to dismiss prompt dialogs
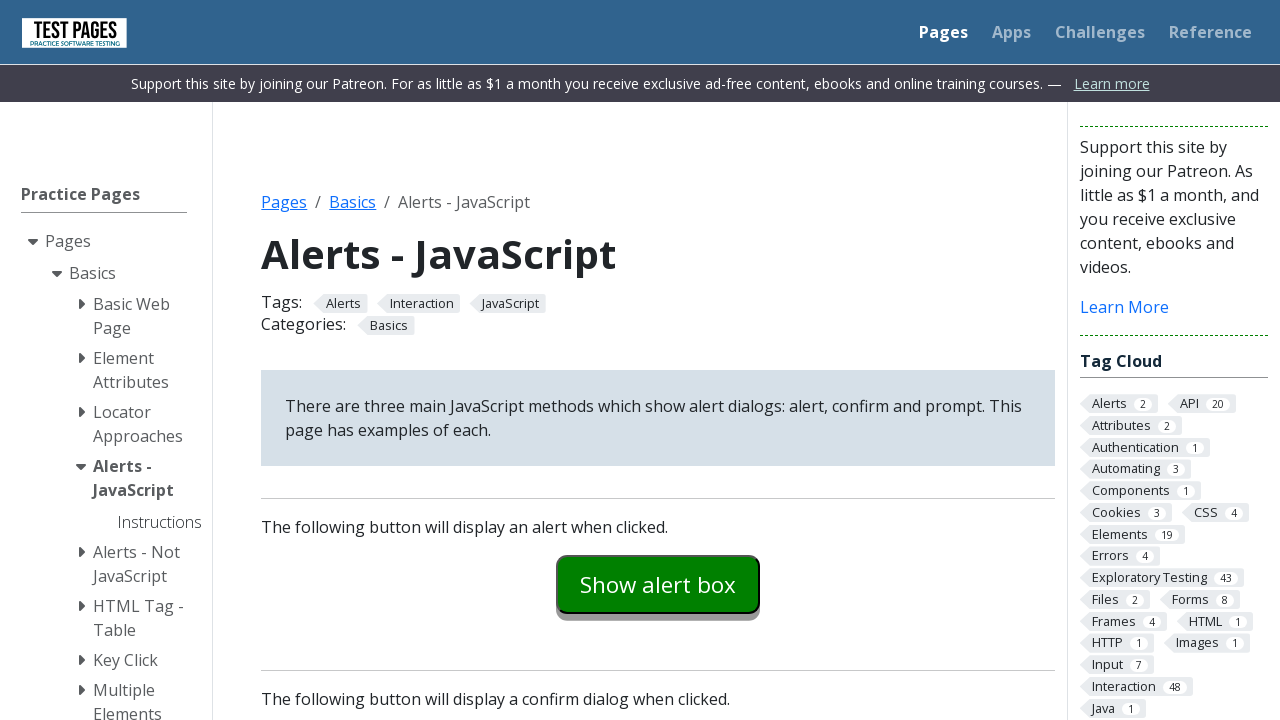

Clicked prompt example button to trigger prompt dialog at (658, 360) on #promptexample
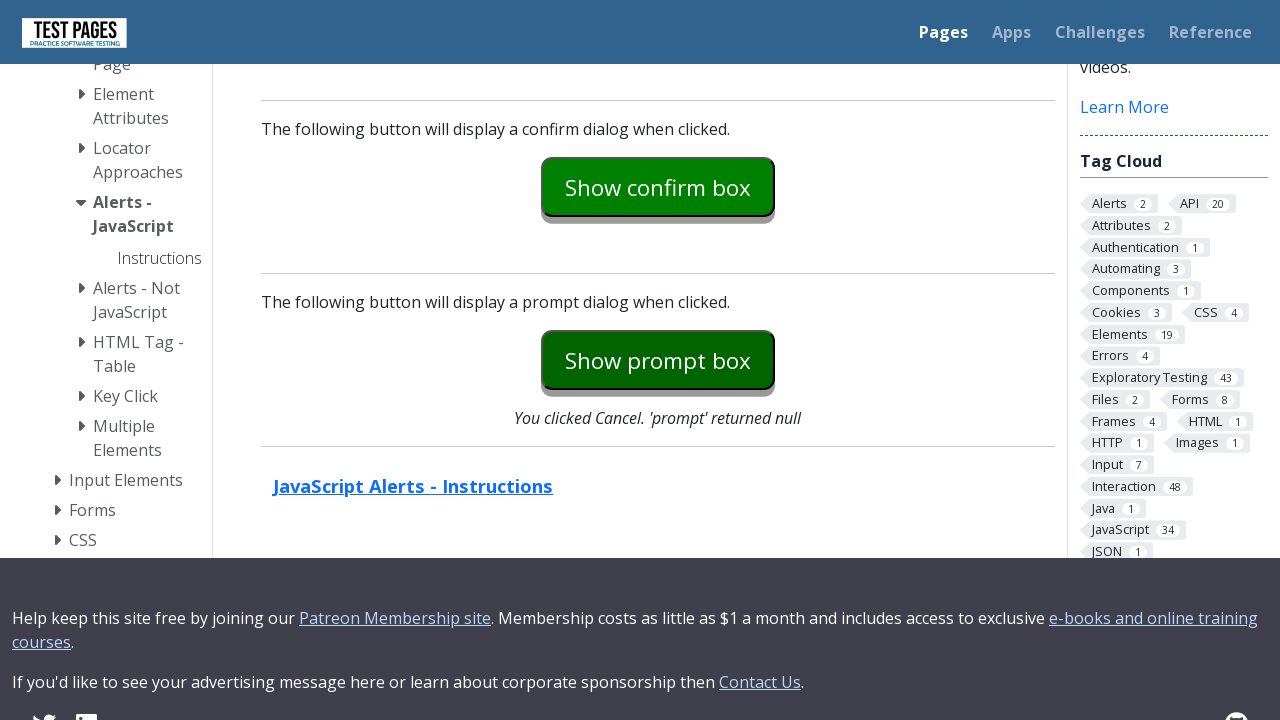

Verified prompt was dismissed and null result message displayed
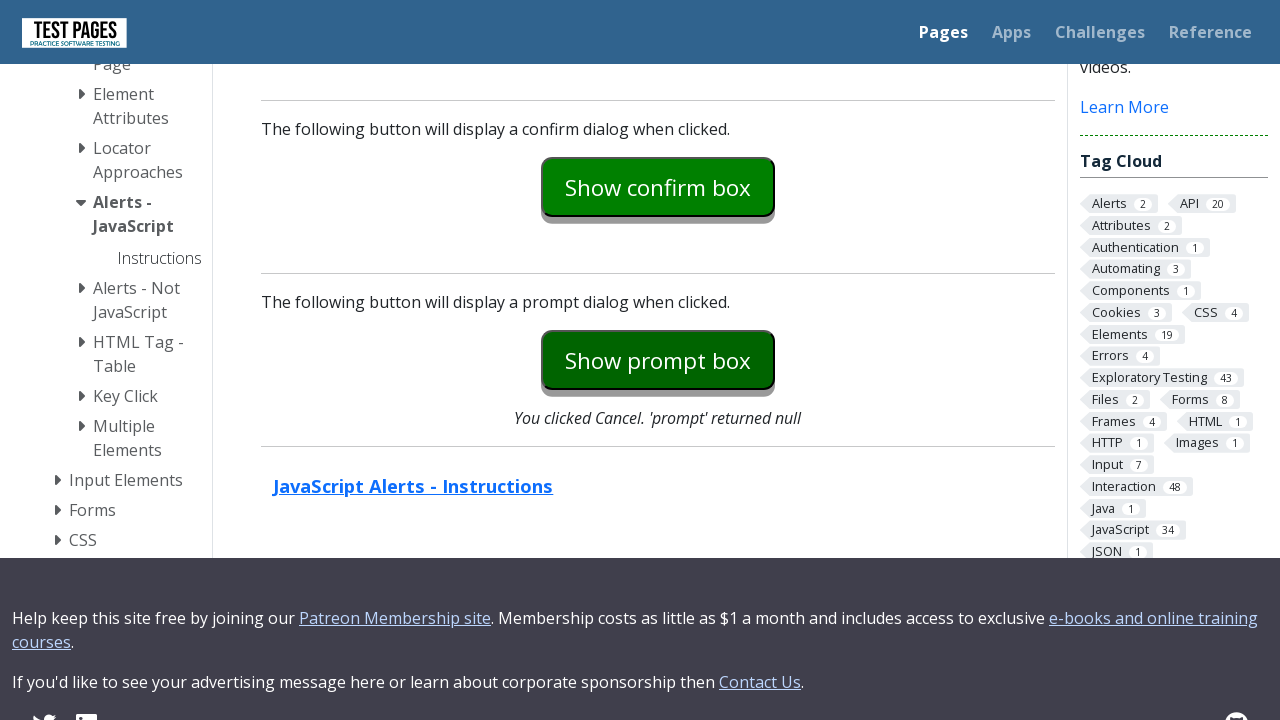

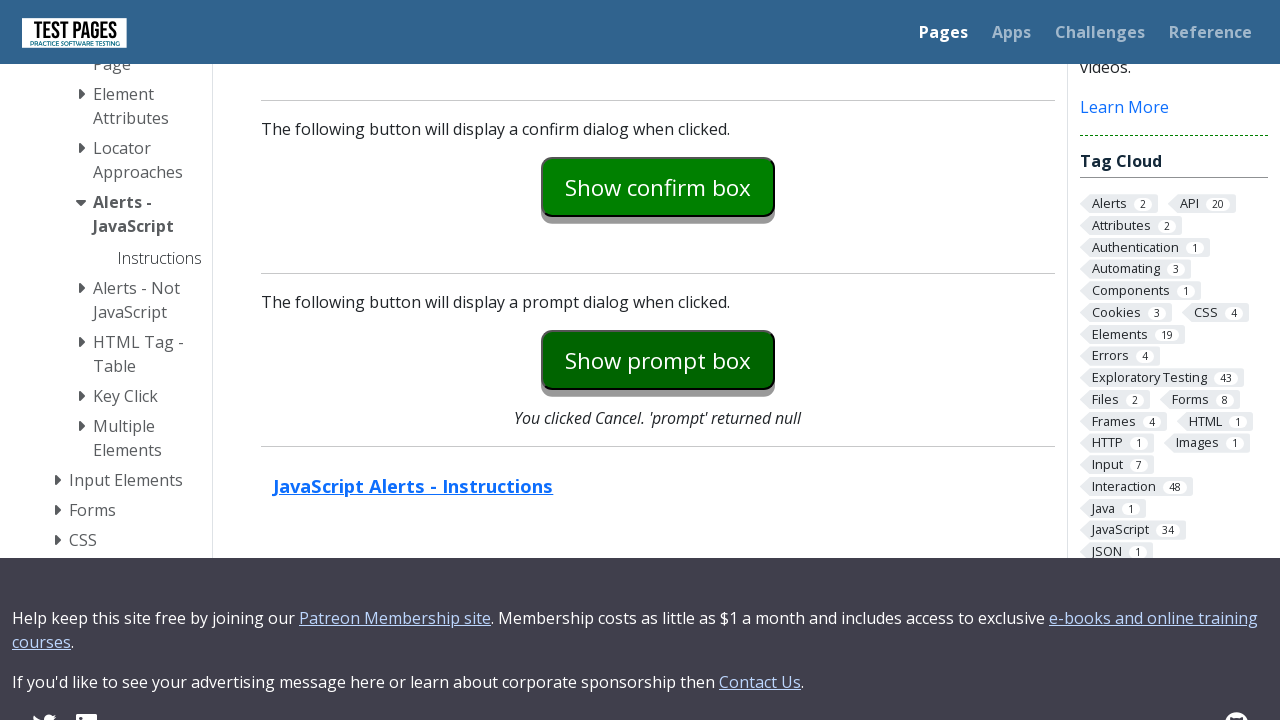